Tests the email input field by entering an email address and pressing Enter, then verifies the result text appears

Starting URL: https://www.qa-practice.com/elements/input/email

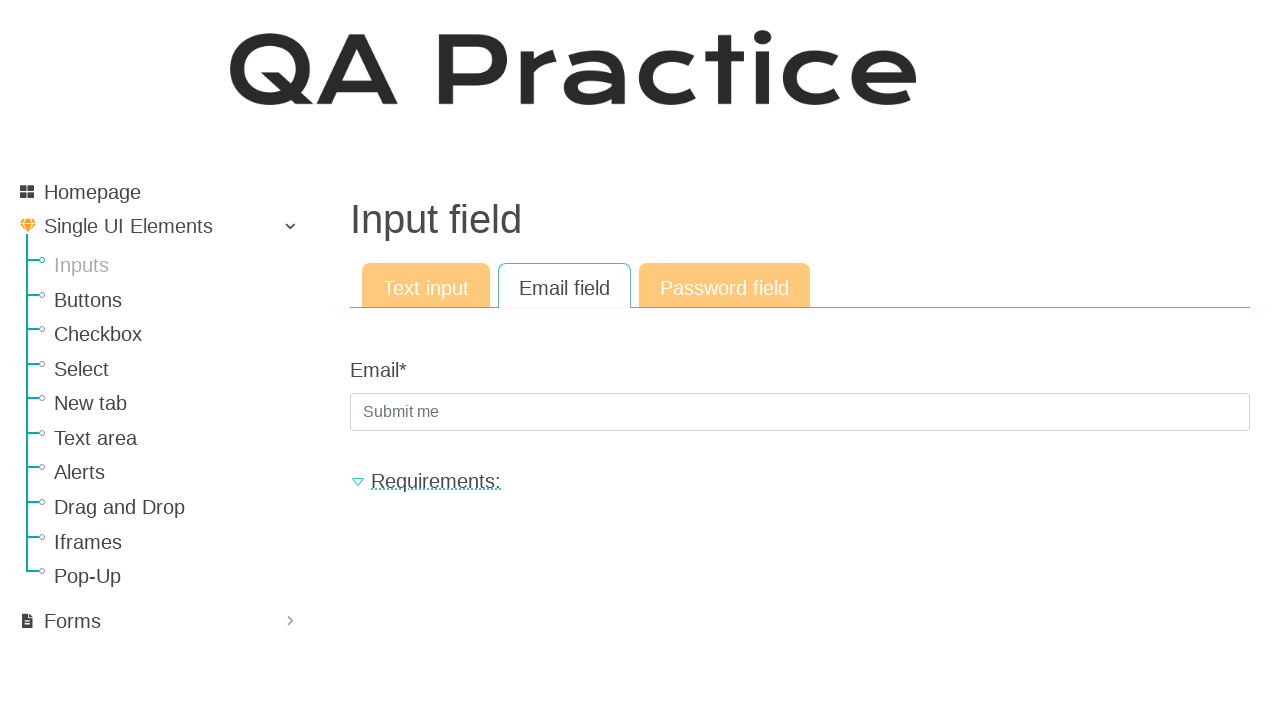

Filled email input field with 'testuser247@example.com' on input.textinput.textInput.form-control
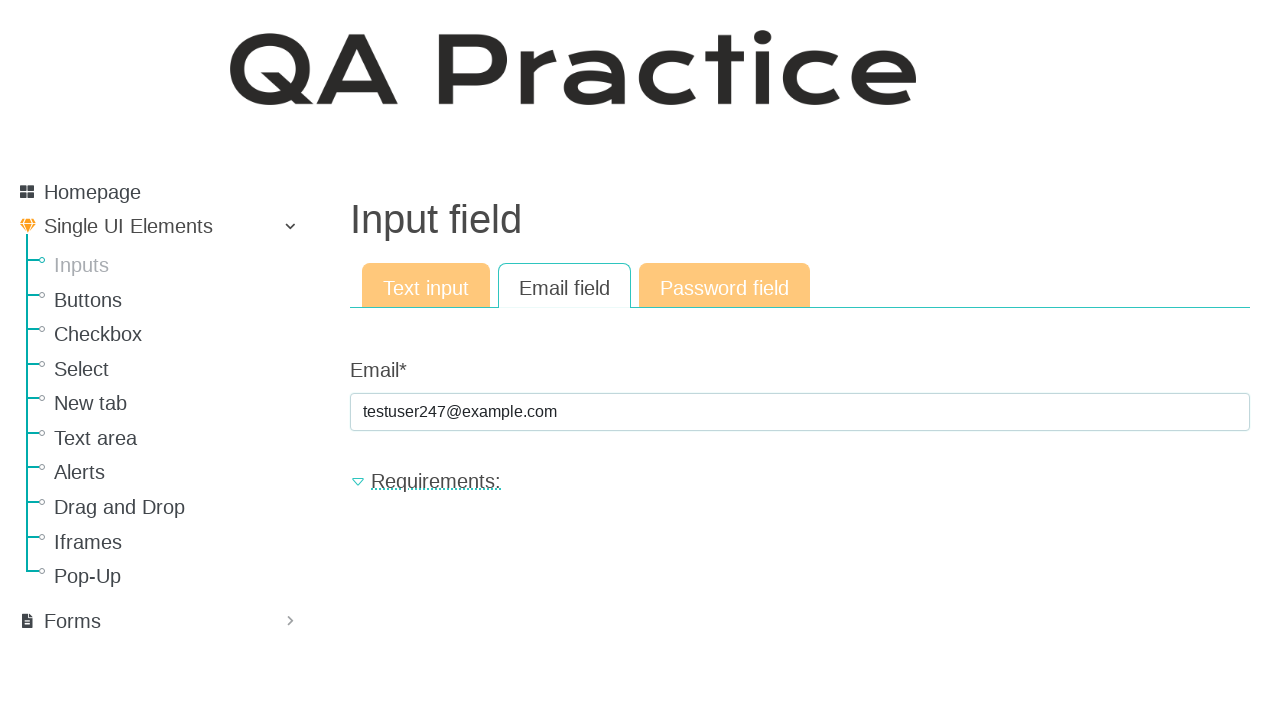

Pressed Enter to submit the email on input.textinput.textInput.form-control
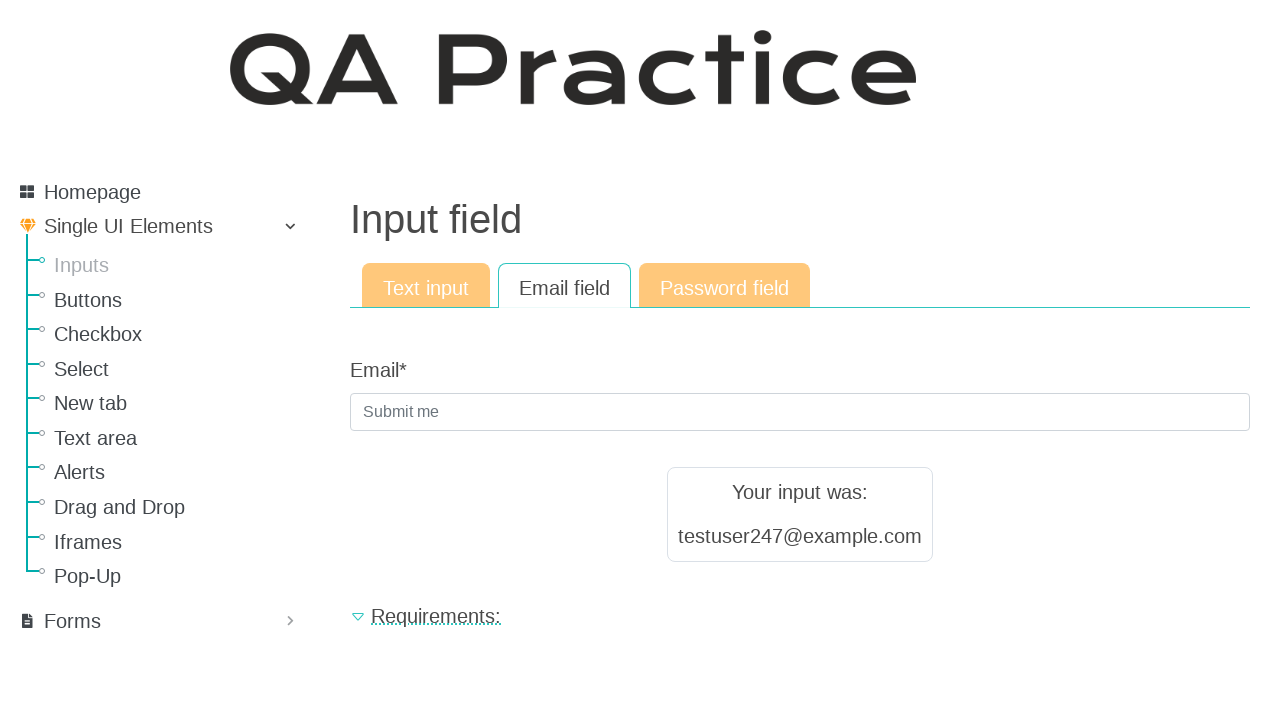

Result text appeared on the page
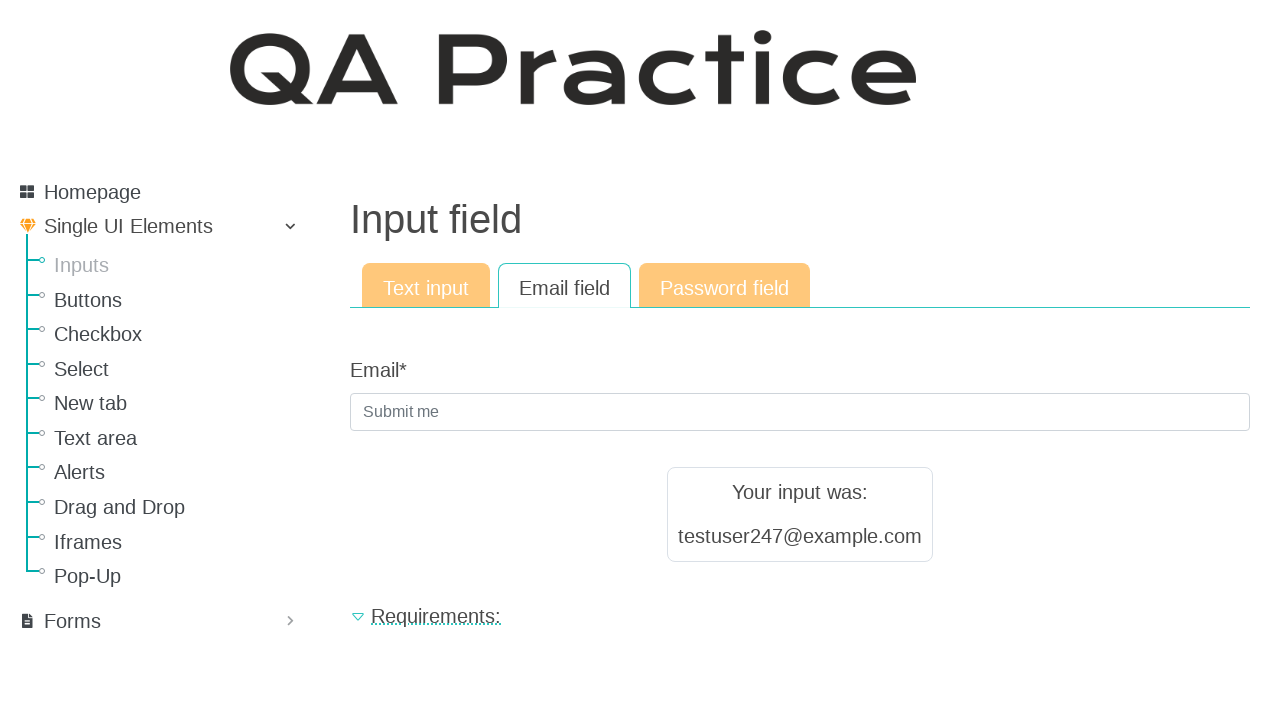

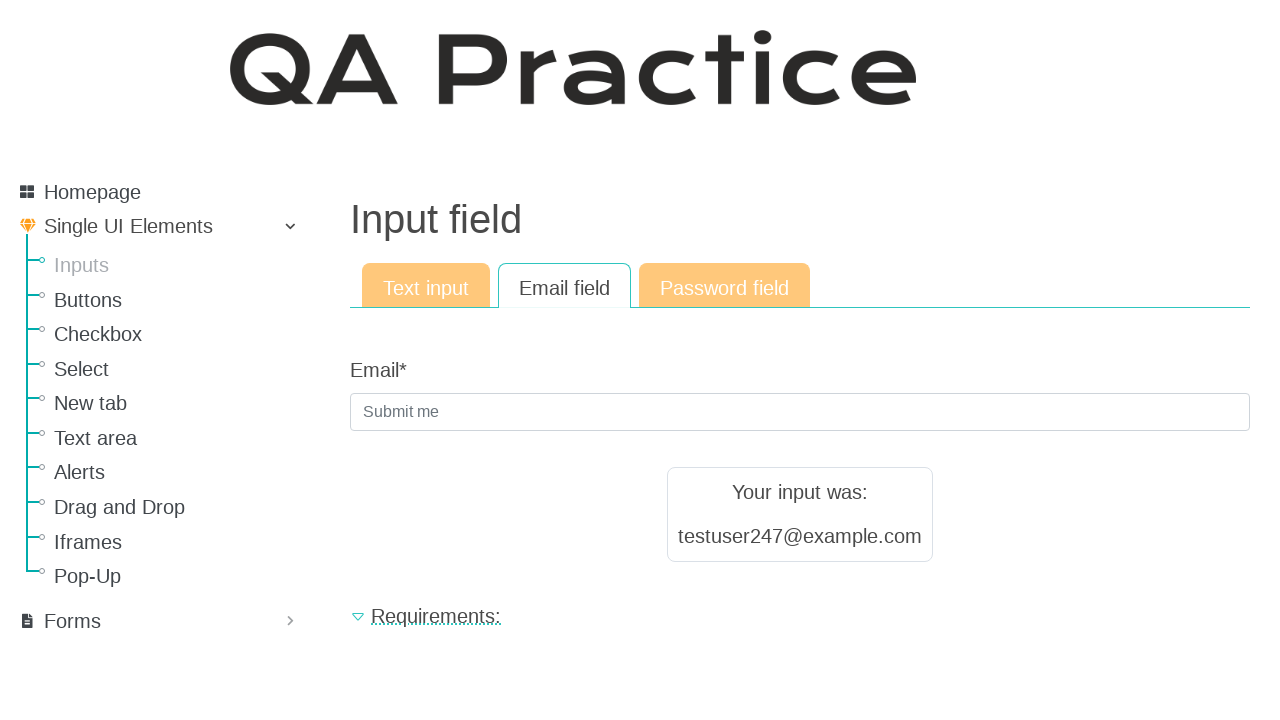